Tests mobile responsiveness by setting mobile viewport, checking mobile menu navigation, and verifying mobile lead capture elements.

Starting URL: https://aqxion.com/

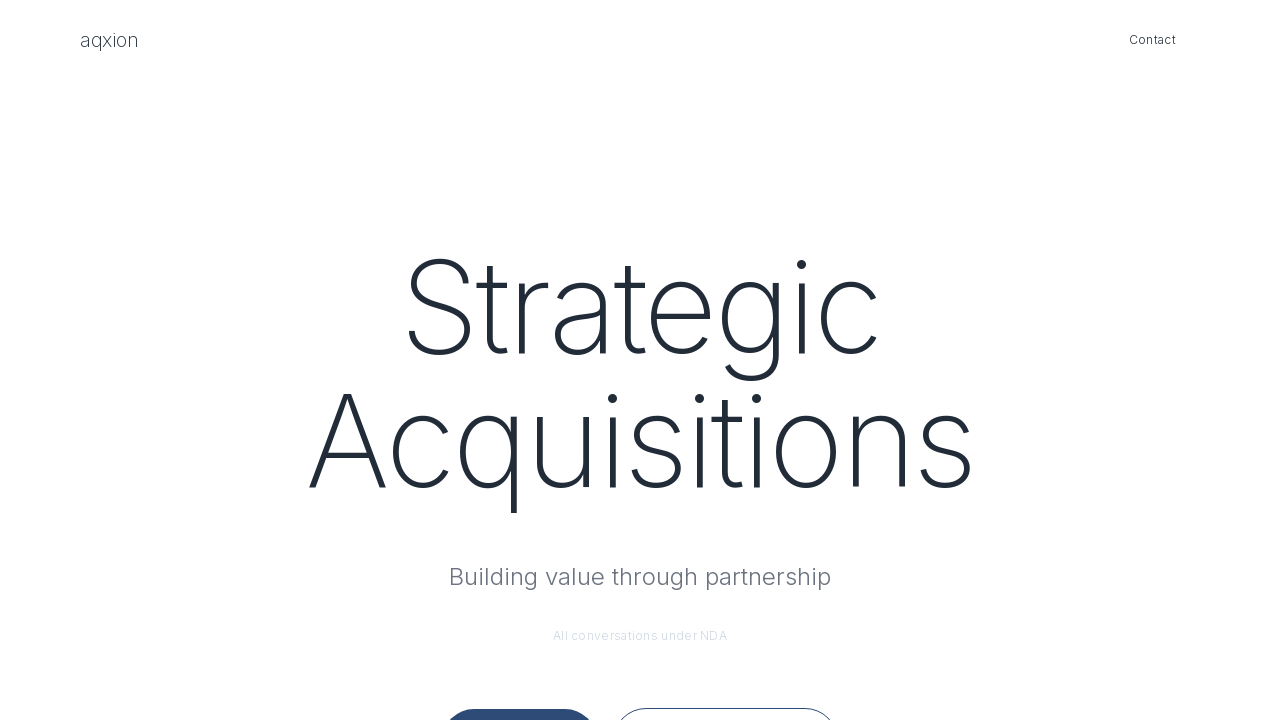

Set mobile viewport to 375x667
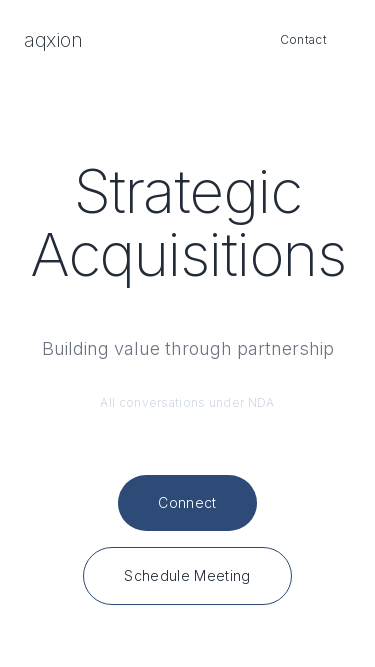

Reloaded page with mobile viewport
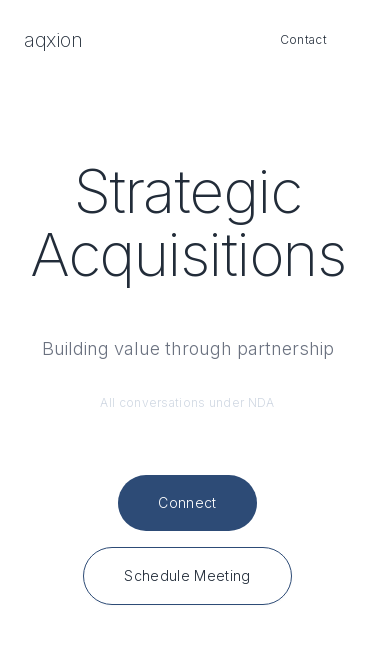

Located mobile menu element
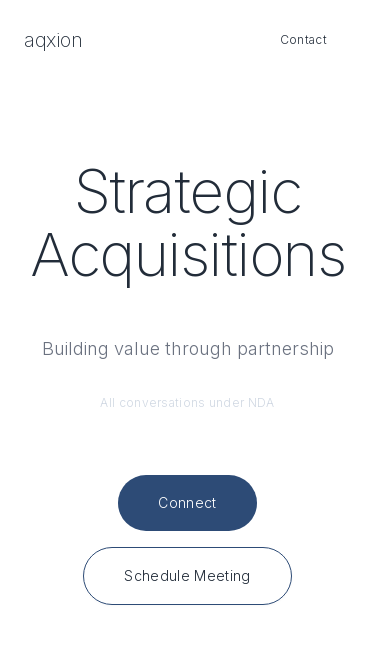

Located mobile lead capture element
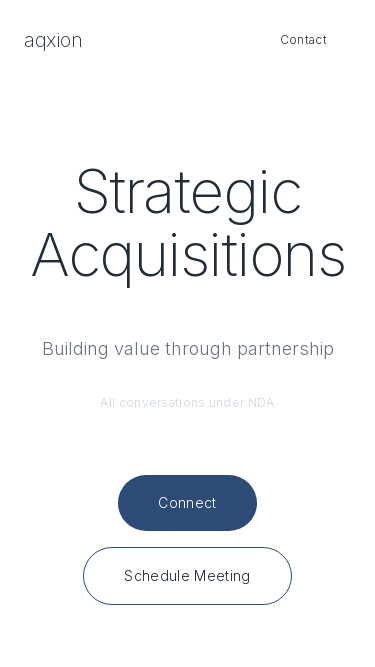

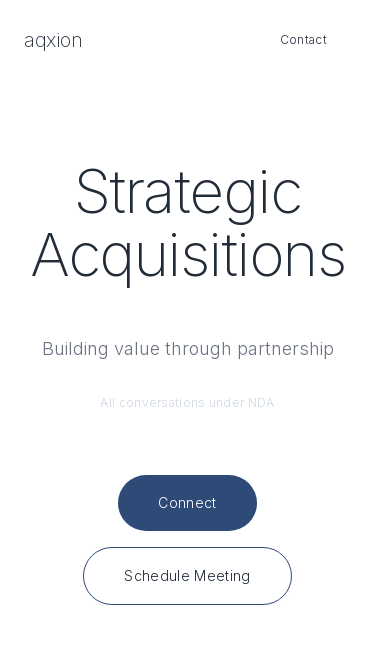